Navigates to SmallPDF's PDF to JPG converter page and clicks on the file upload/choose button to initiate file selection.

Starting URL: https://smallpdf.com/pdf-to-jpg

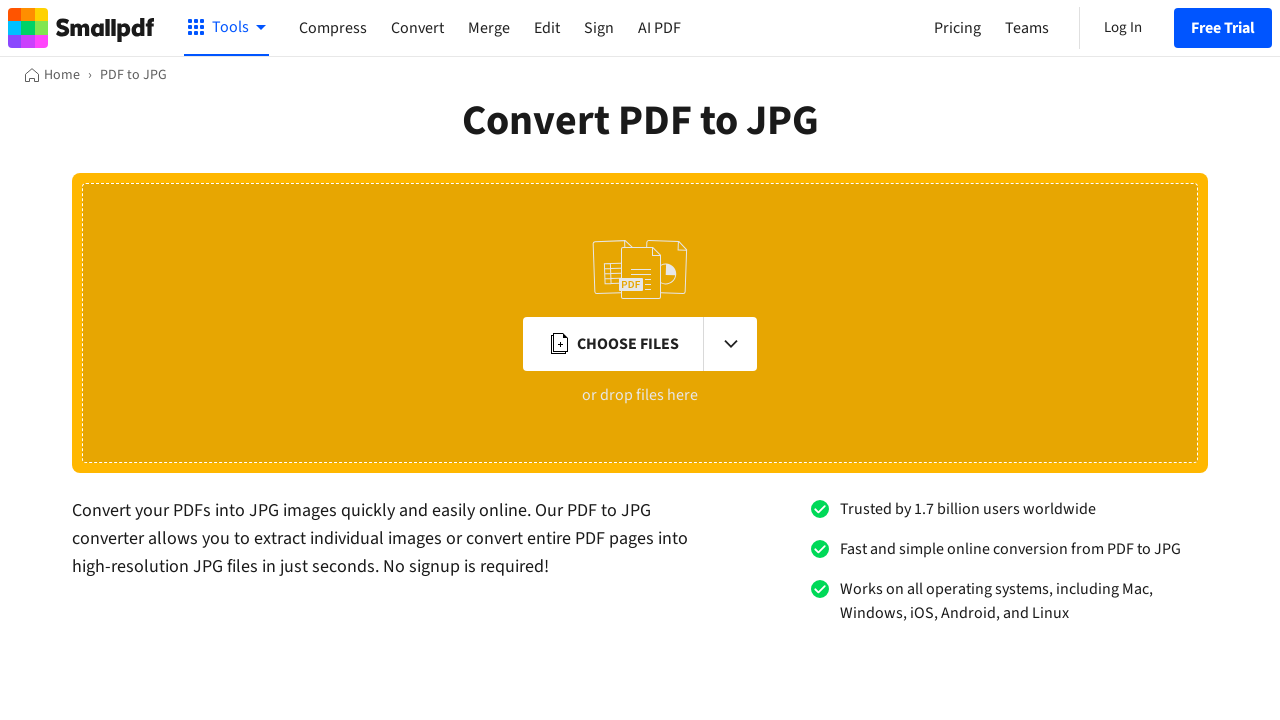

Waited for page to reach networkidle state
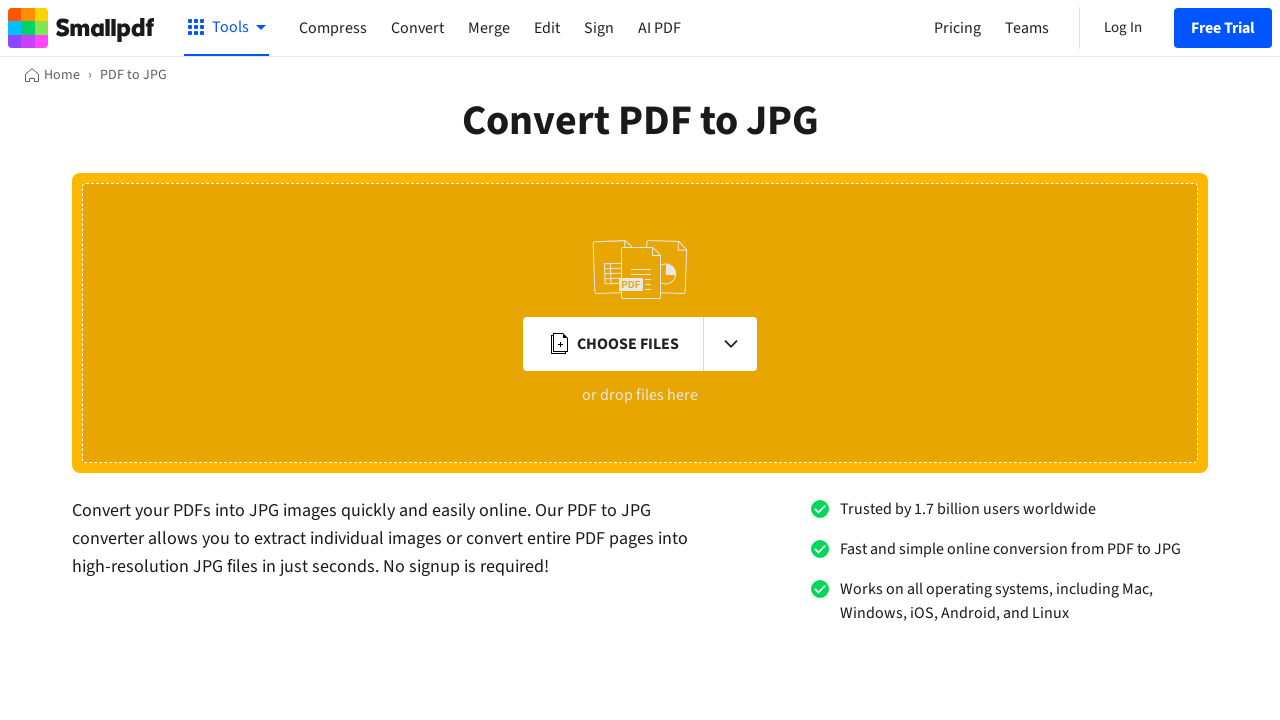

Clicked on the file upload/choose button to initiate file selection at (613, 344) on xpath=//*[contains(@class,'l3tlg0-0')]
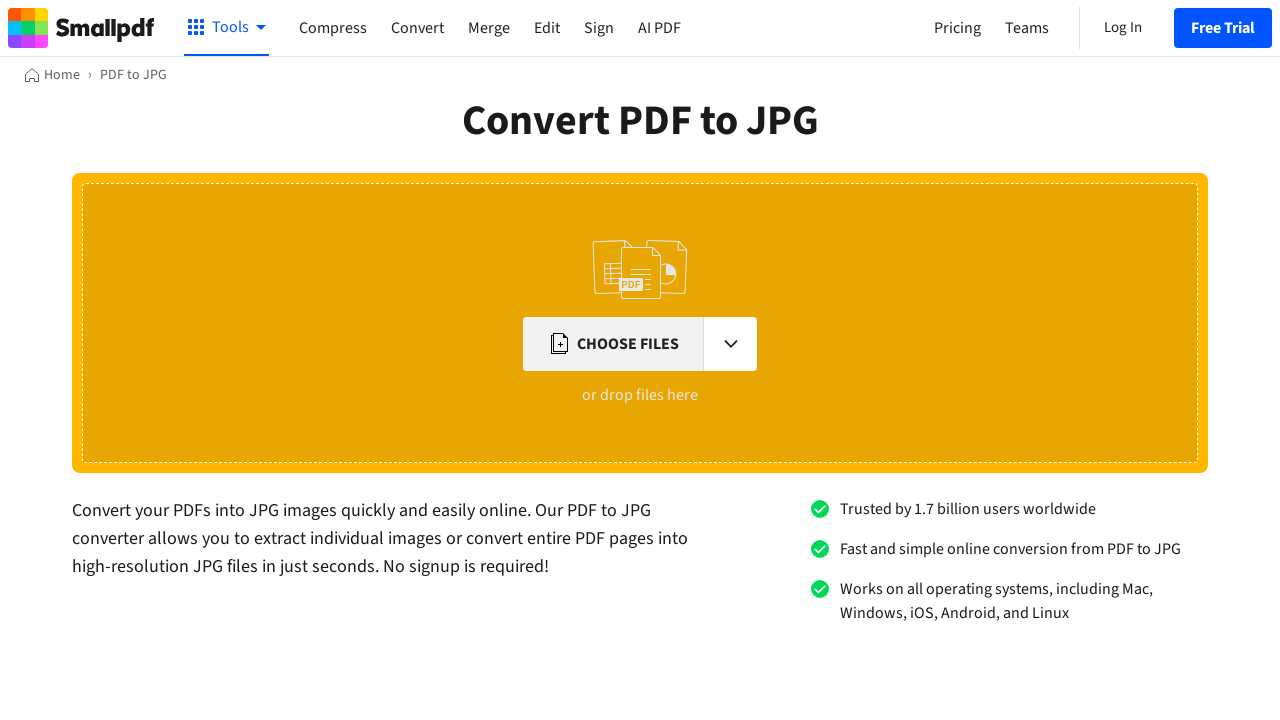

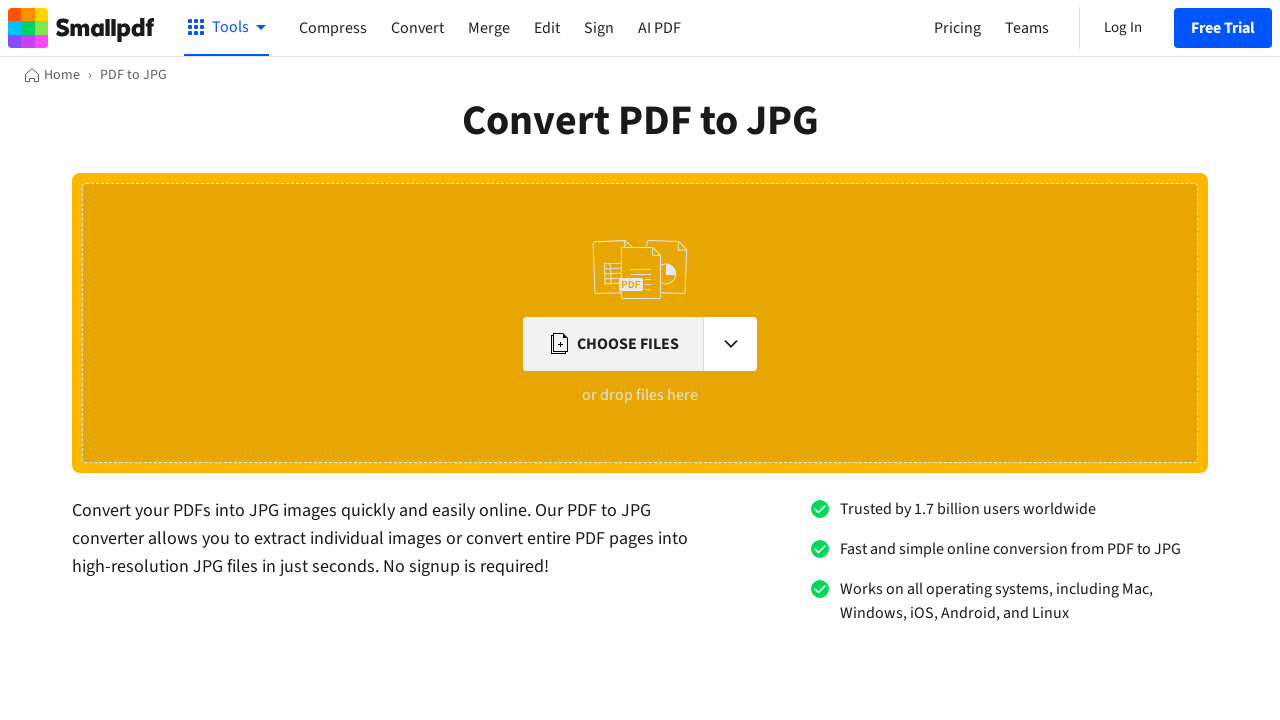